Tests handling of an entry advertisement modal popup by waiting for the modal to appear and clicking the close button in the modal footer.

Starting URL: http://the-internet.herokuapp.com/entry_ad

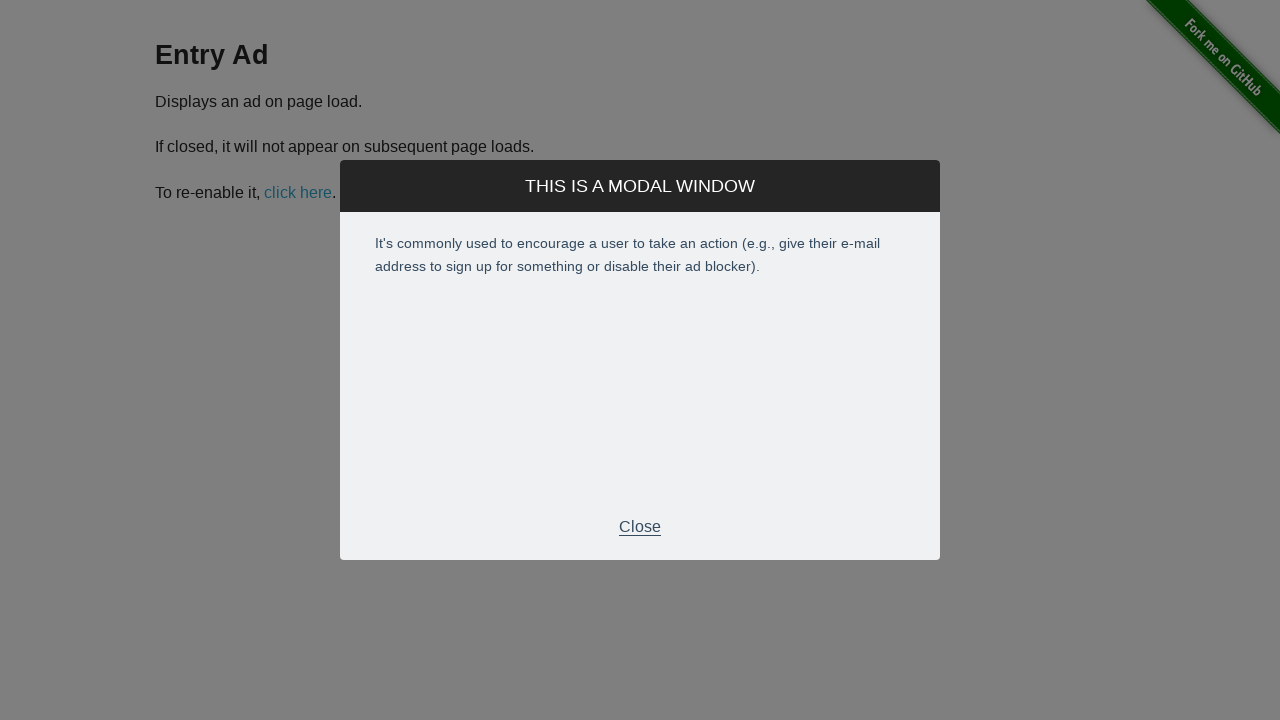

Waited for entry advertisement modal footer to become visible
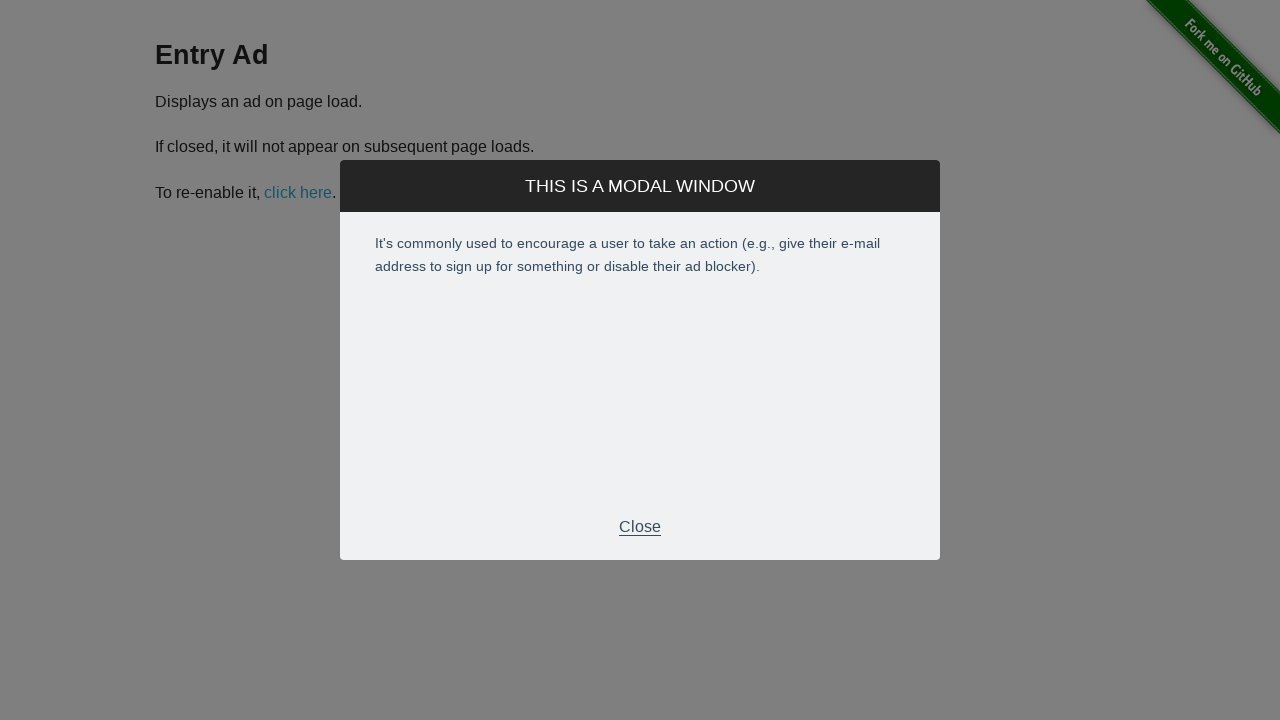

Clicked close button in modal footer to dismiss the entry advertisement modal at (640, 527) on div.modal-footer p
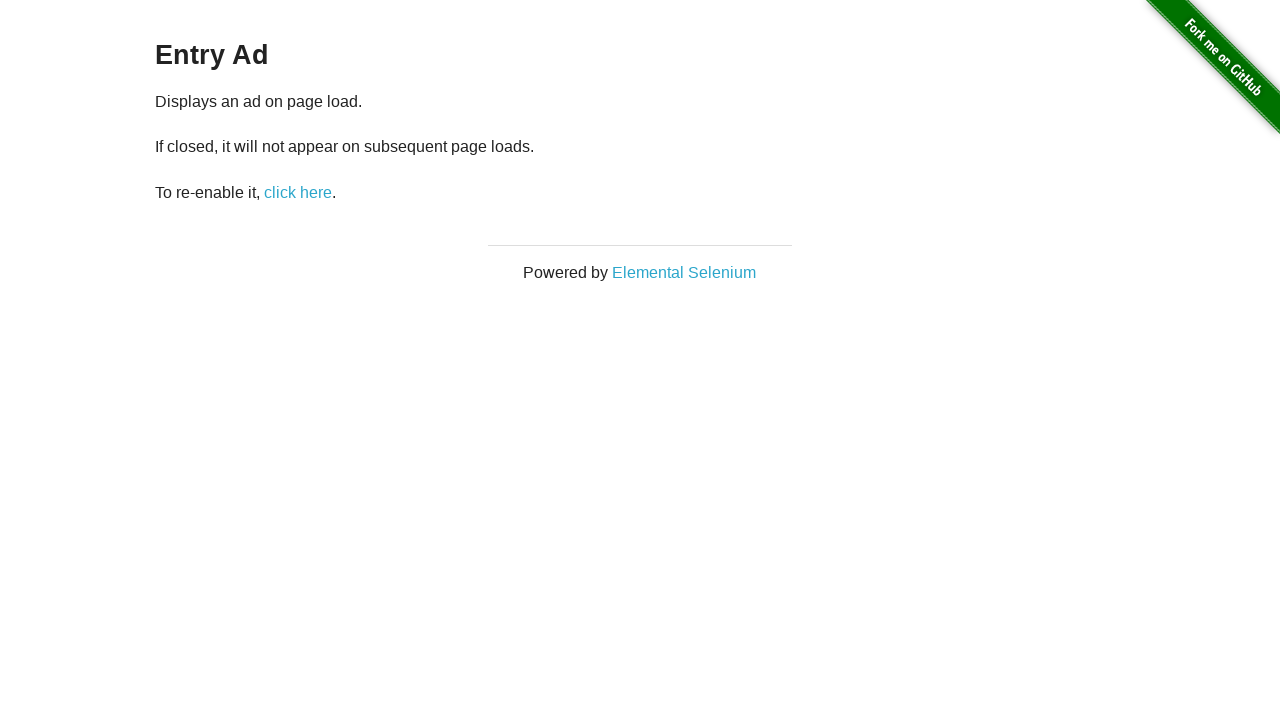

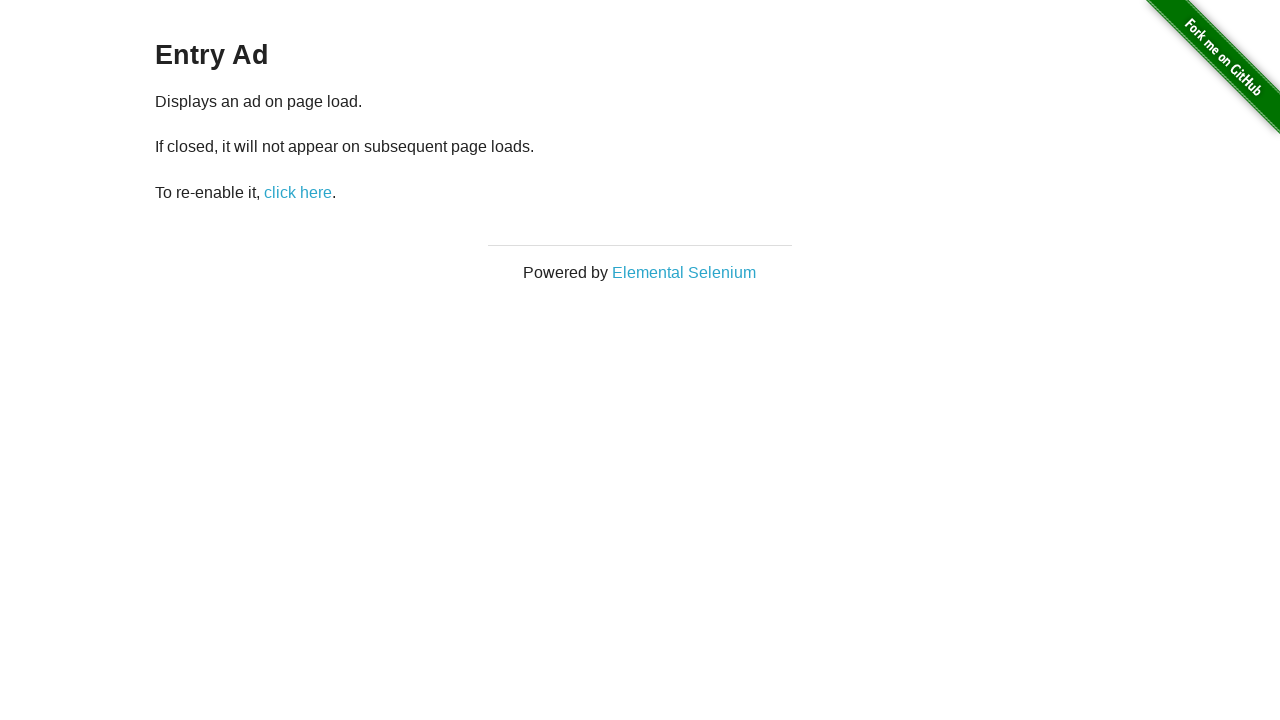